Tests various text input field interactions including typing, appending text, clearing fields, and verifying field states on a form testing page

Starting URL: https://www.leafground.com/input.xhtml

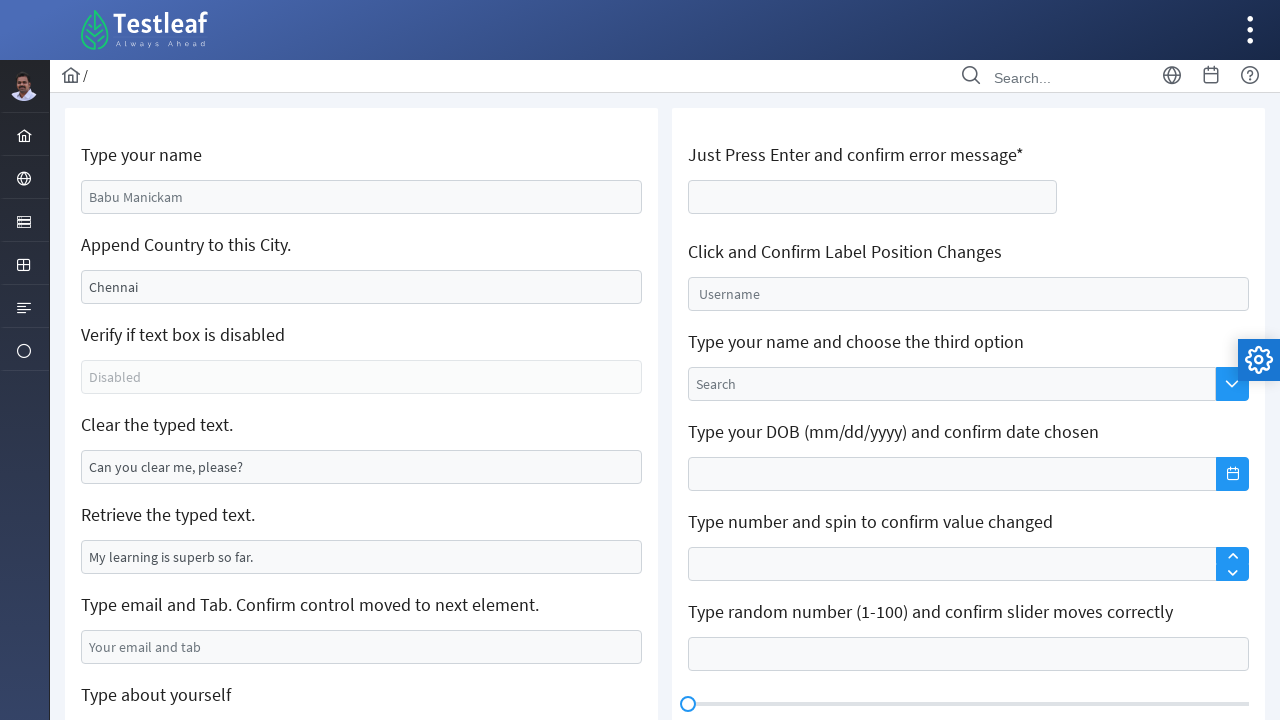

Filled name field with 'Hansima Rajapaksha' on #j_idt88\:name
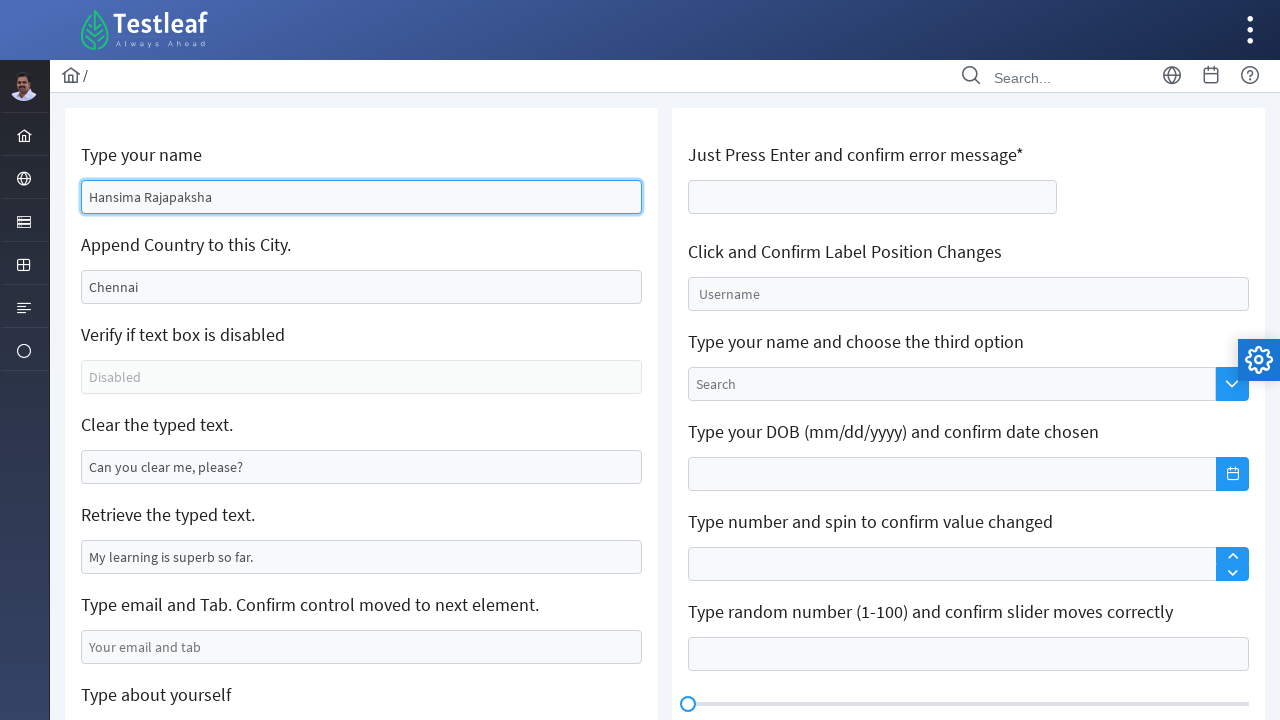

Filled city field with 'Sri Lanka' on #j_idt88\:j_idt91
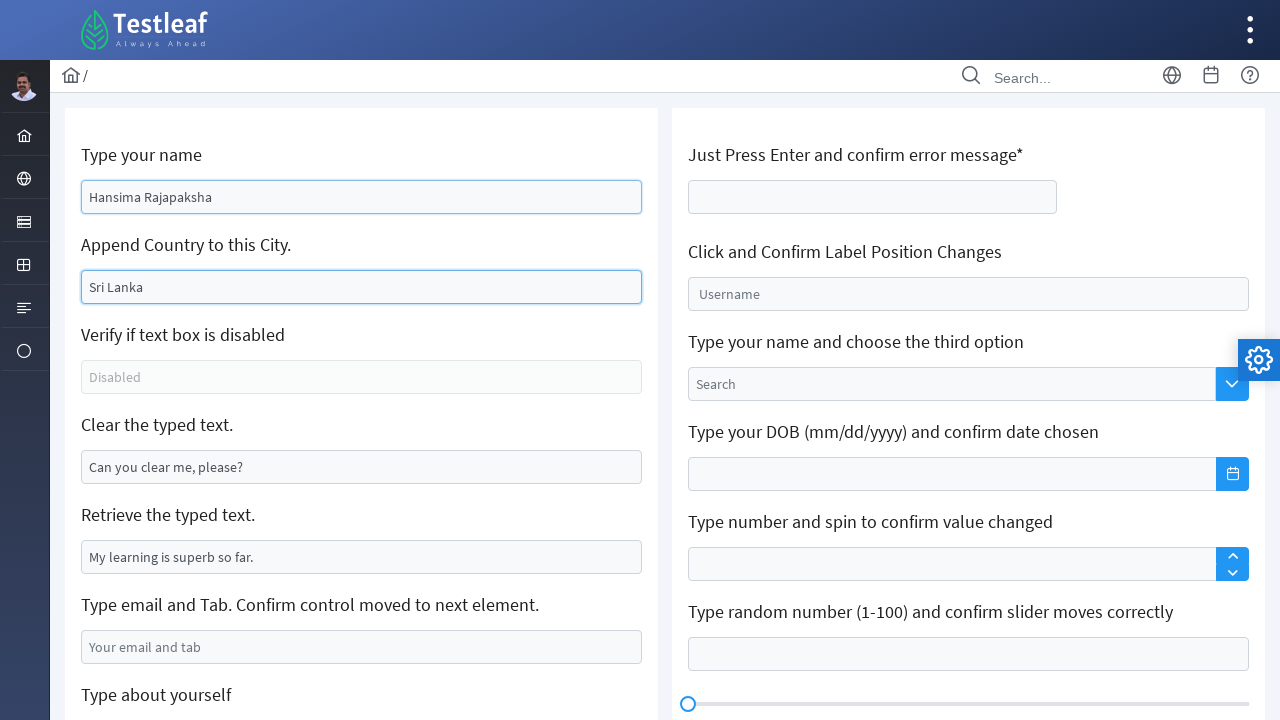

Cleared text field on xpath=//*[@id='j_idt88:j_idt95']
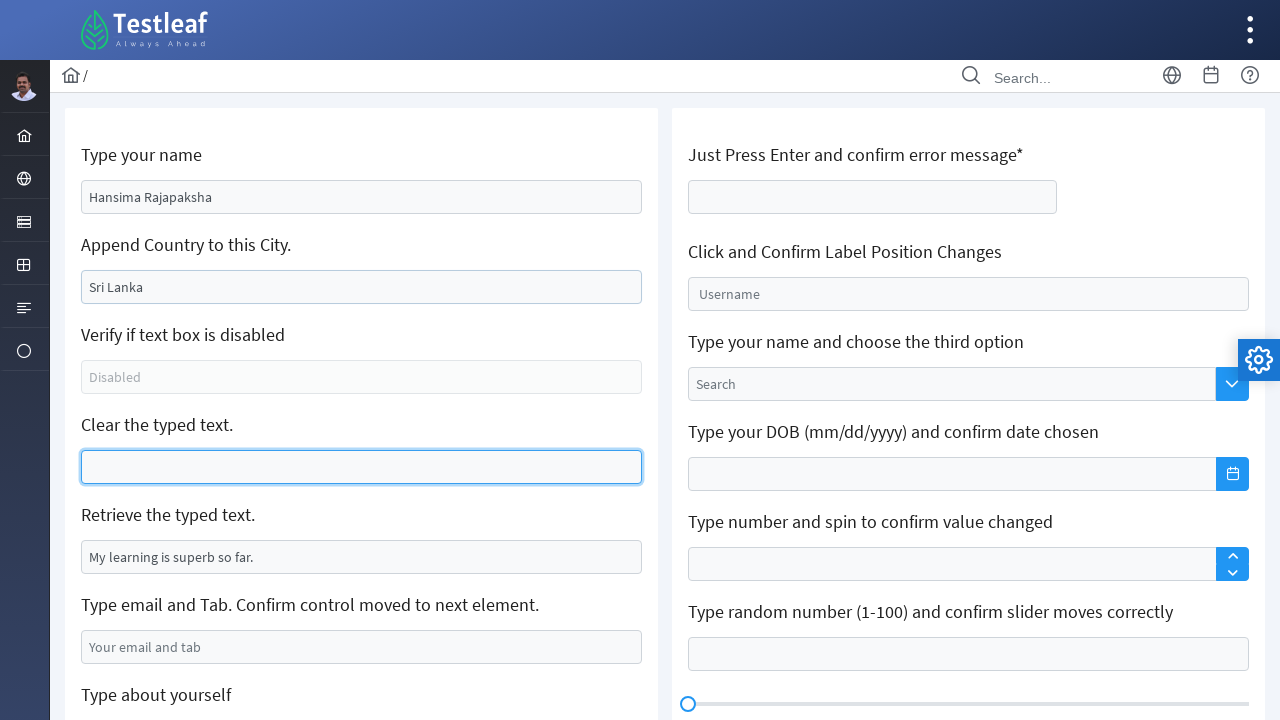

Filled email field with 'hansima@gmail.com' on #j_idt88\:j_idt99
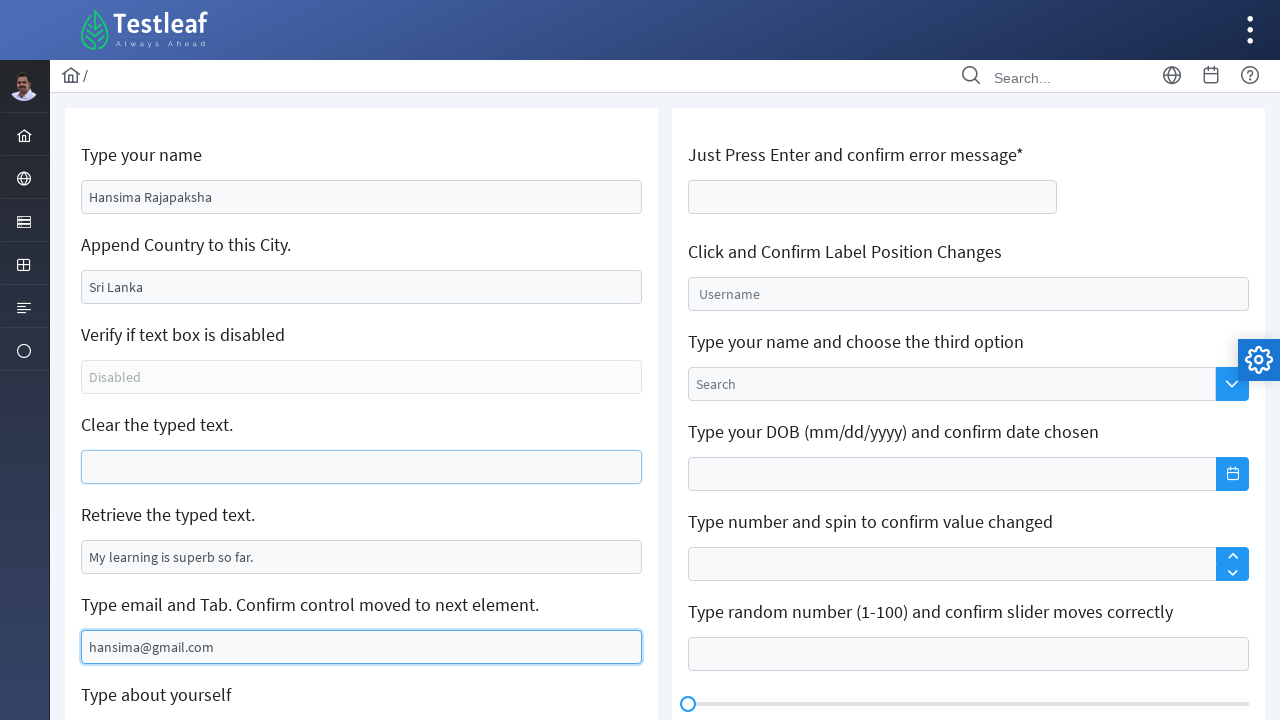

Pressed Tab key to move focus to next element on #j_idt88\:j_idt99
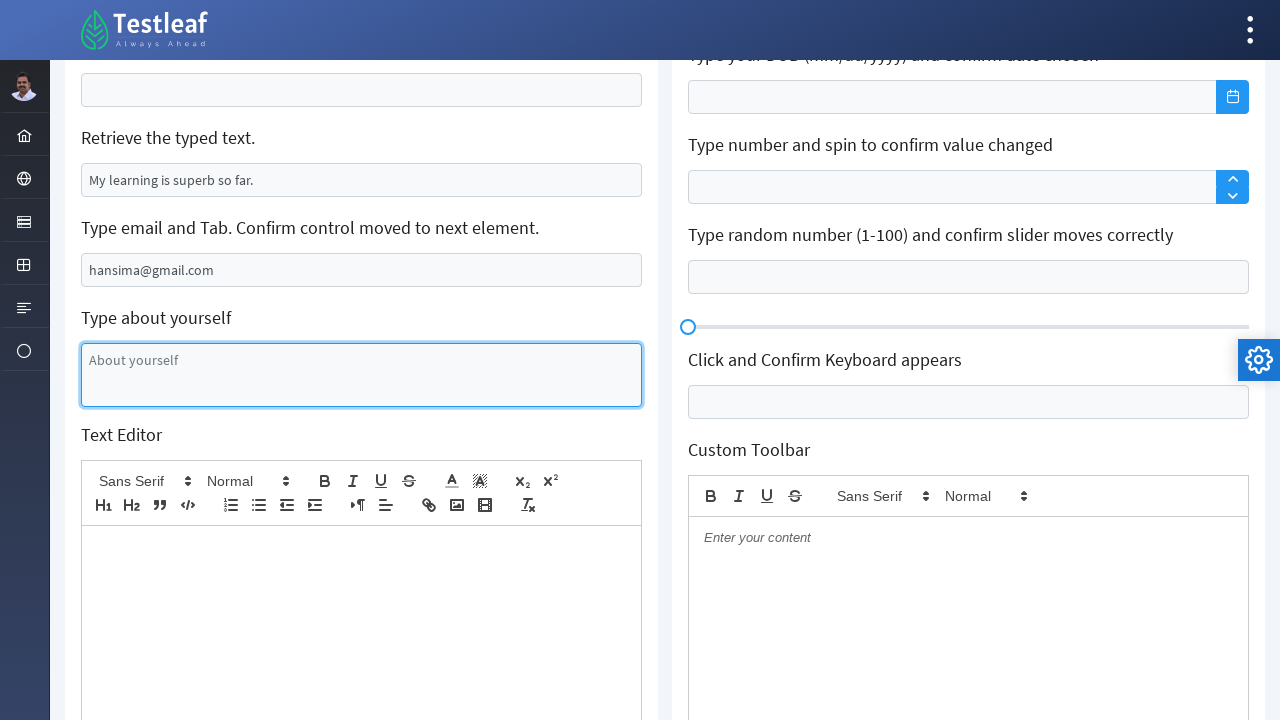

Typed confirmation message 'confirmed control moved to next element' on page body on body
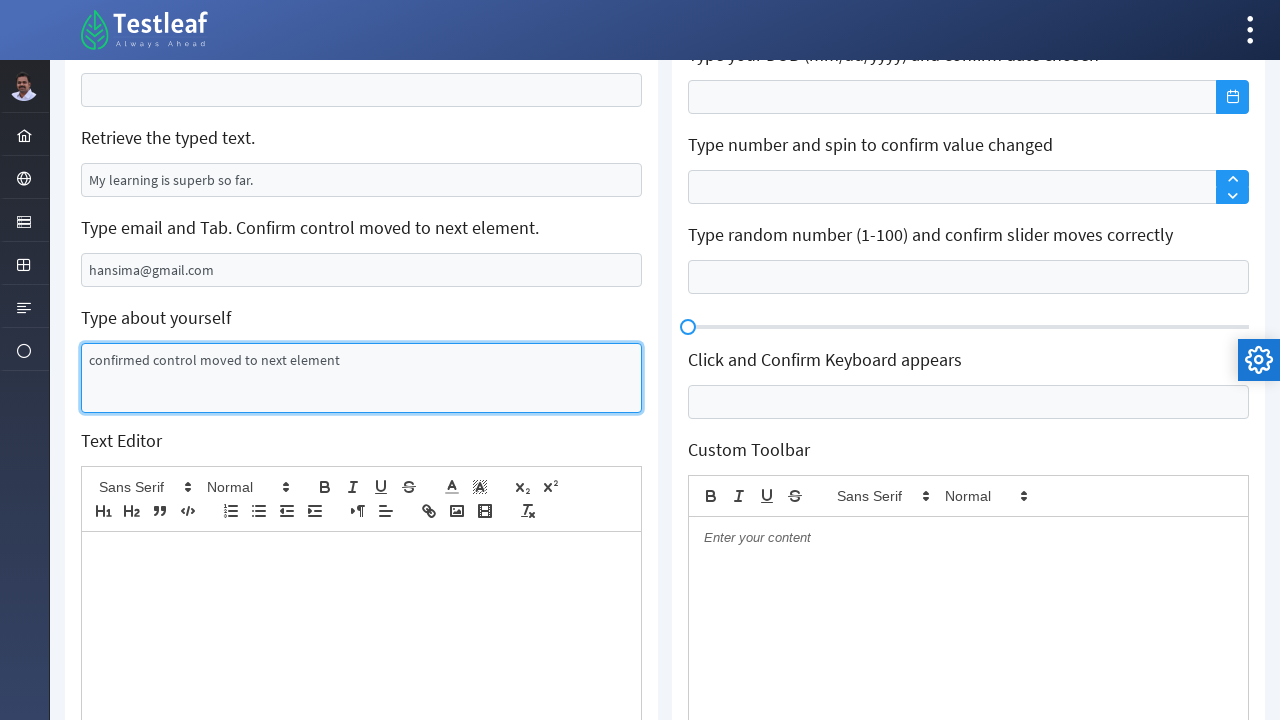

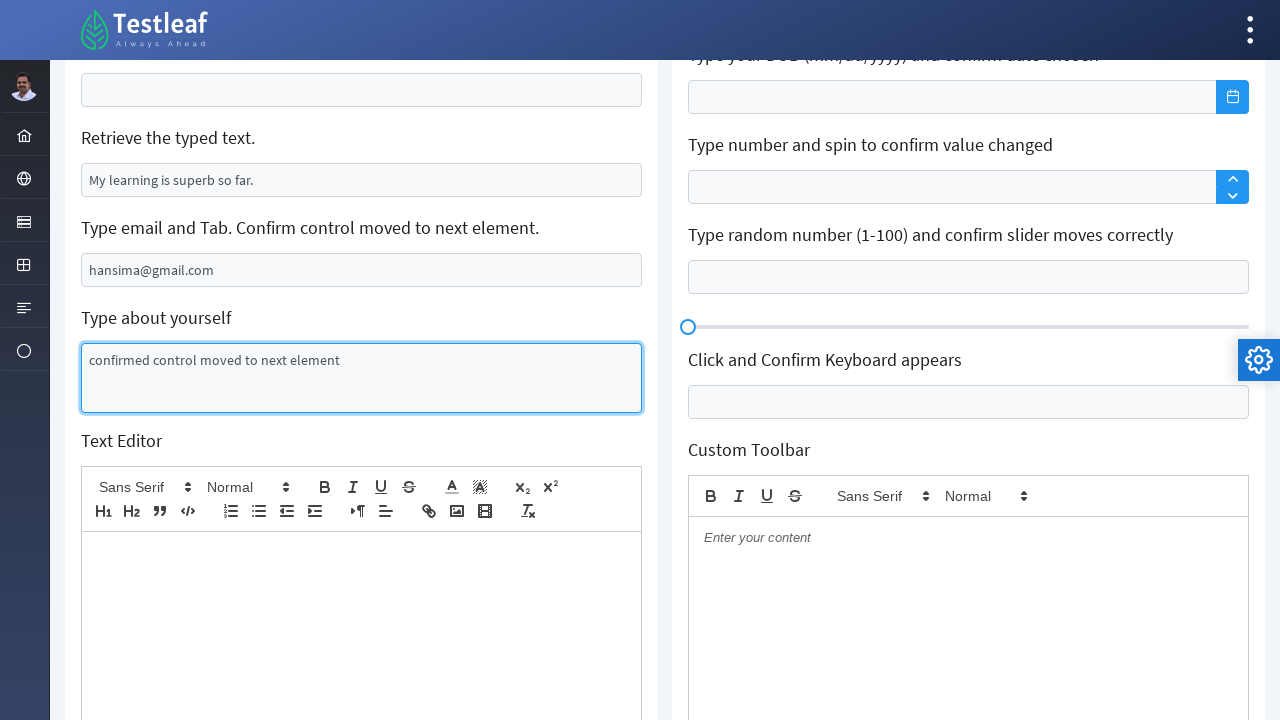